Tests accepting a JavaScript alert dialog by clicking the Simple Alert button and handling the dialog that appears

Starting URL: https://letcode.in/alert

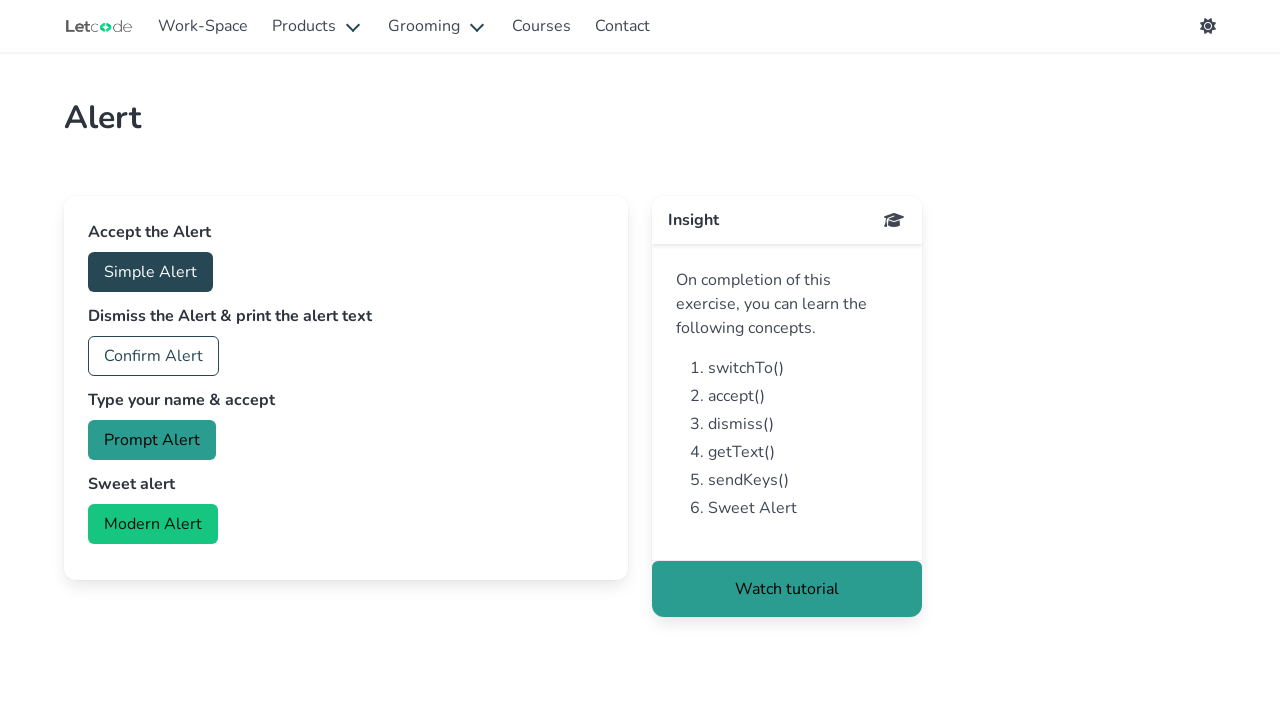

Set up dialog handler to automatically accept alerts
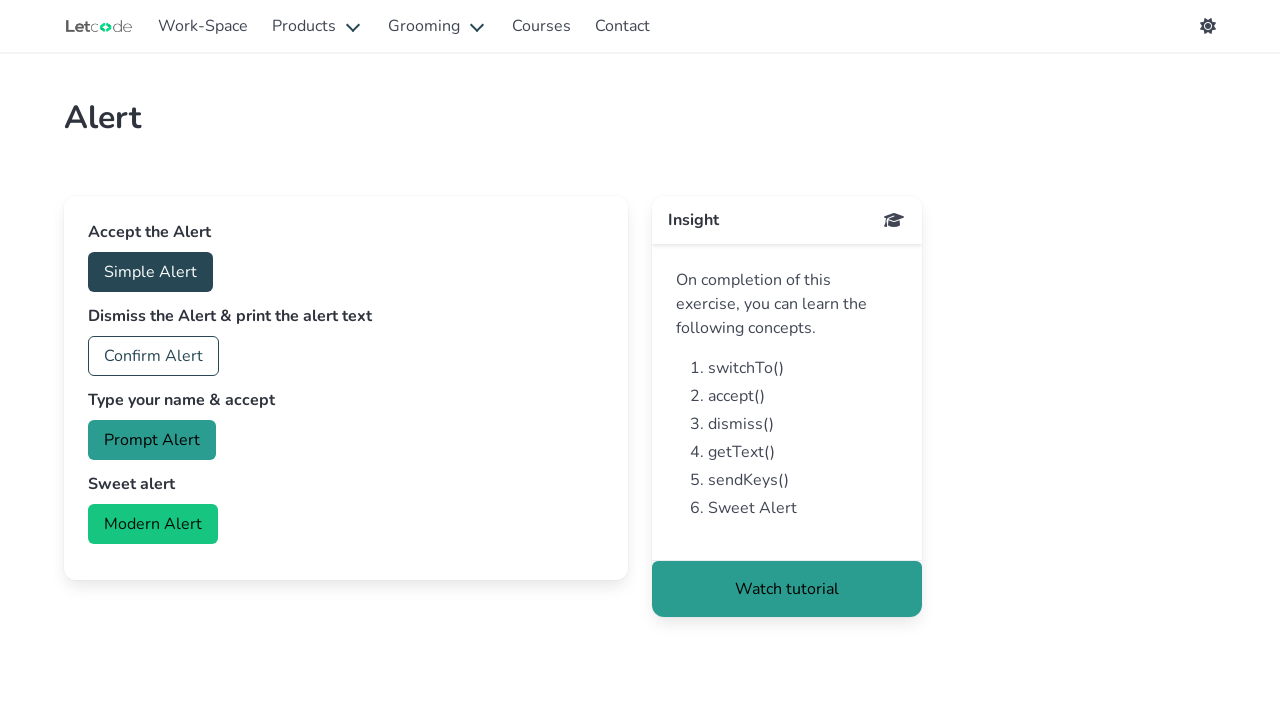

Clicked the Simple Alert button at (150, 272) on internal:text="Simple Alert"i
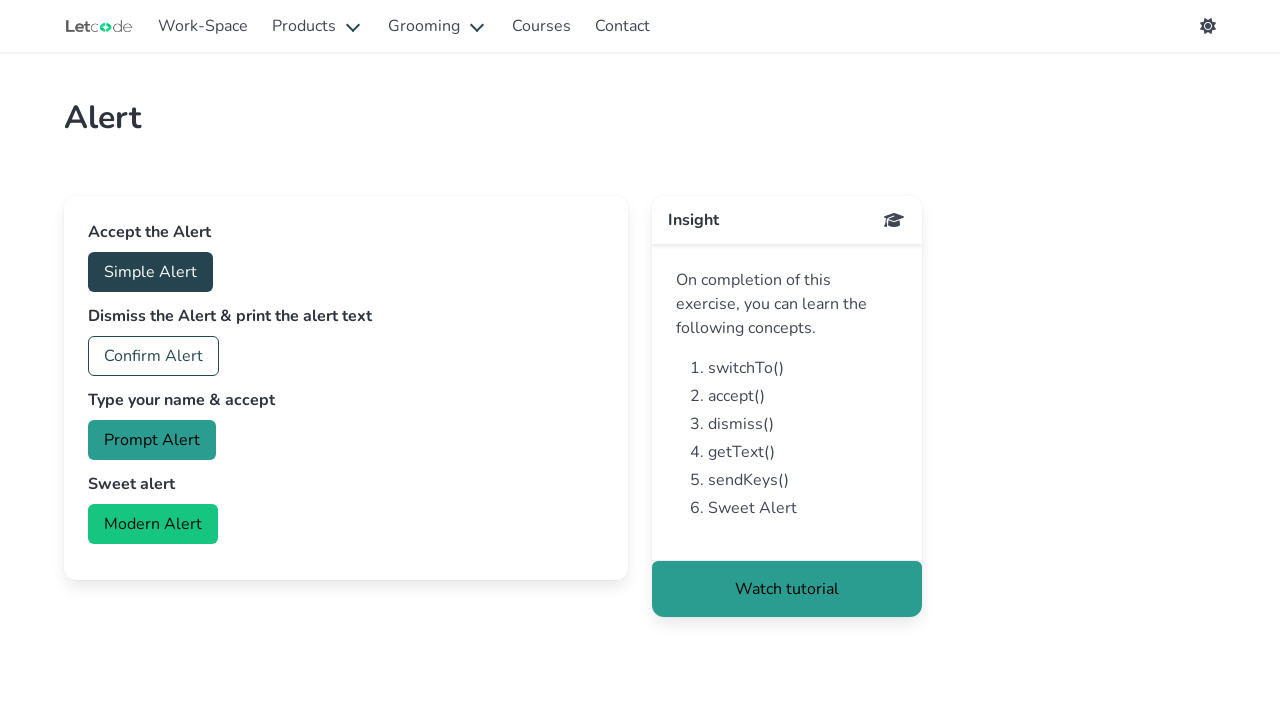

Waited for page to load and stabilize after alert was accepted
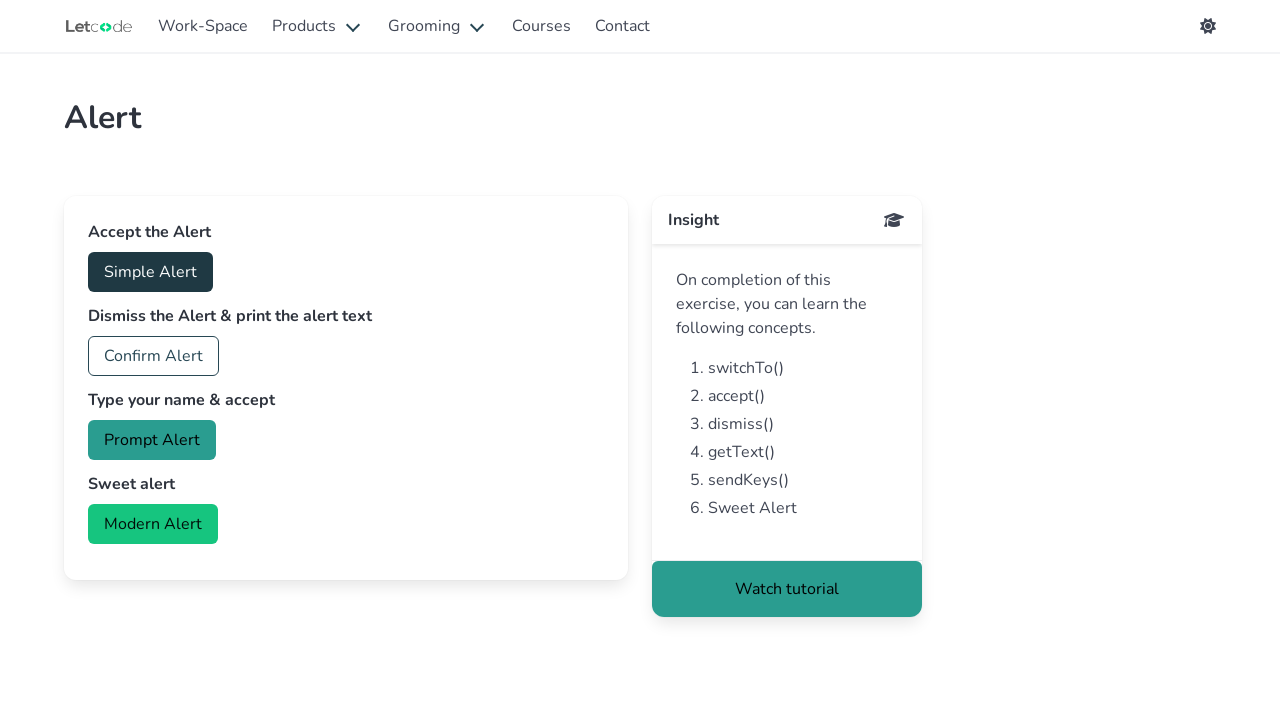

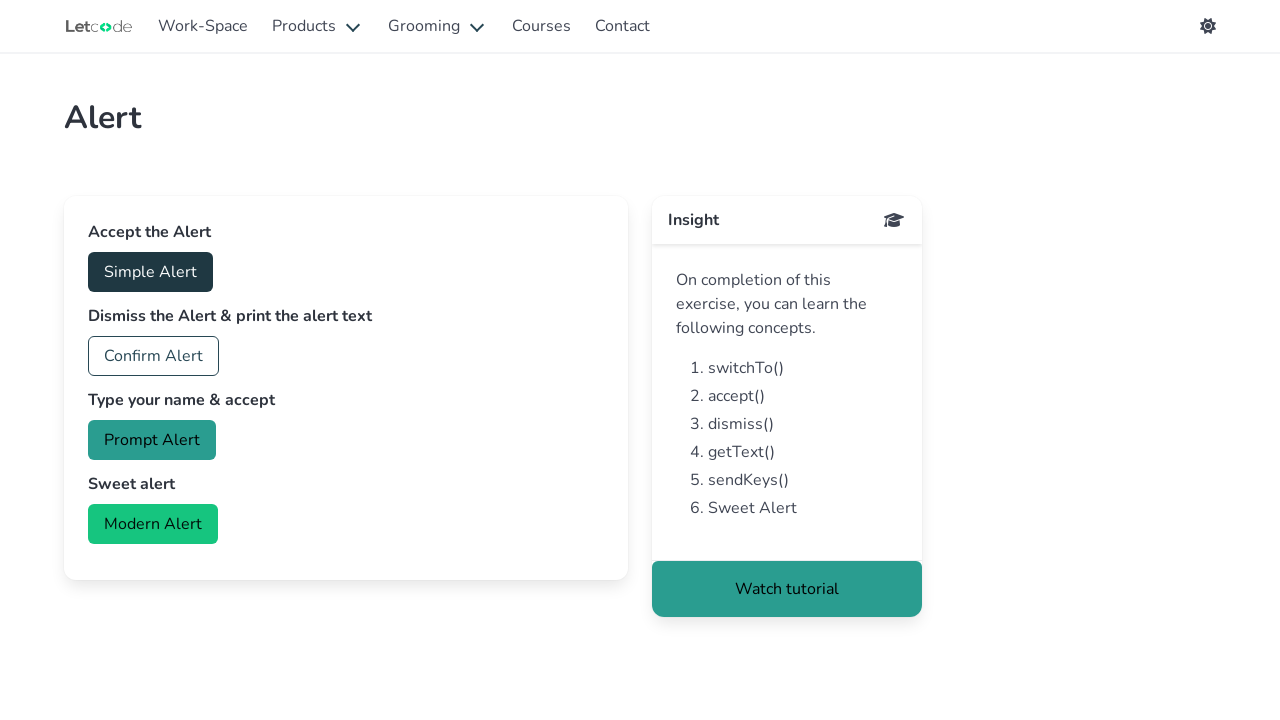